Tests scroll functionality by scrolling down to footer and back up without using arrow button

Starting URL: http://automationexercise.com

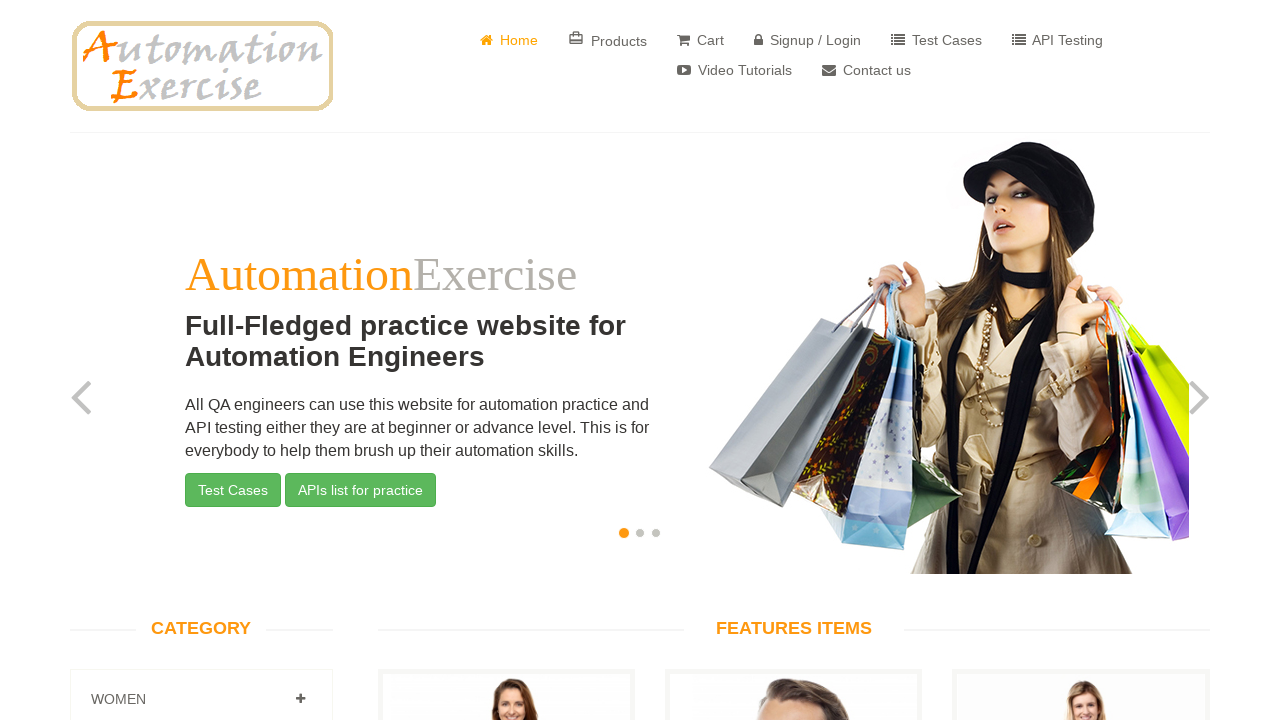

Scrolled down to footer without using arrow button
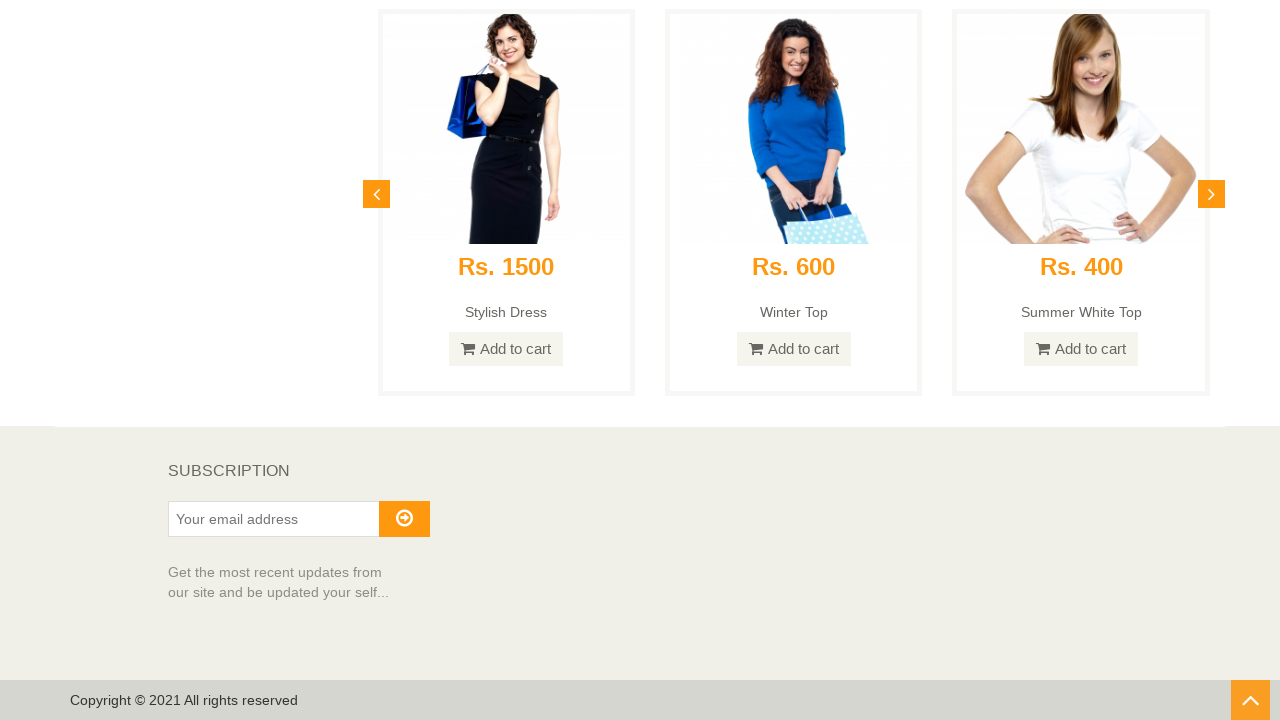

Scrolled back up to top of page
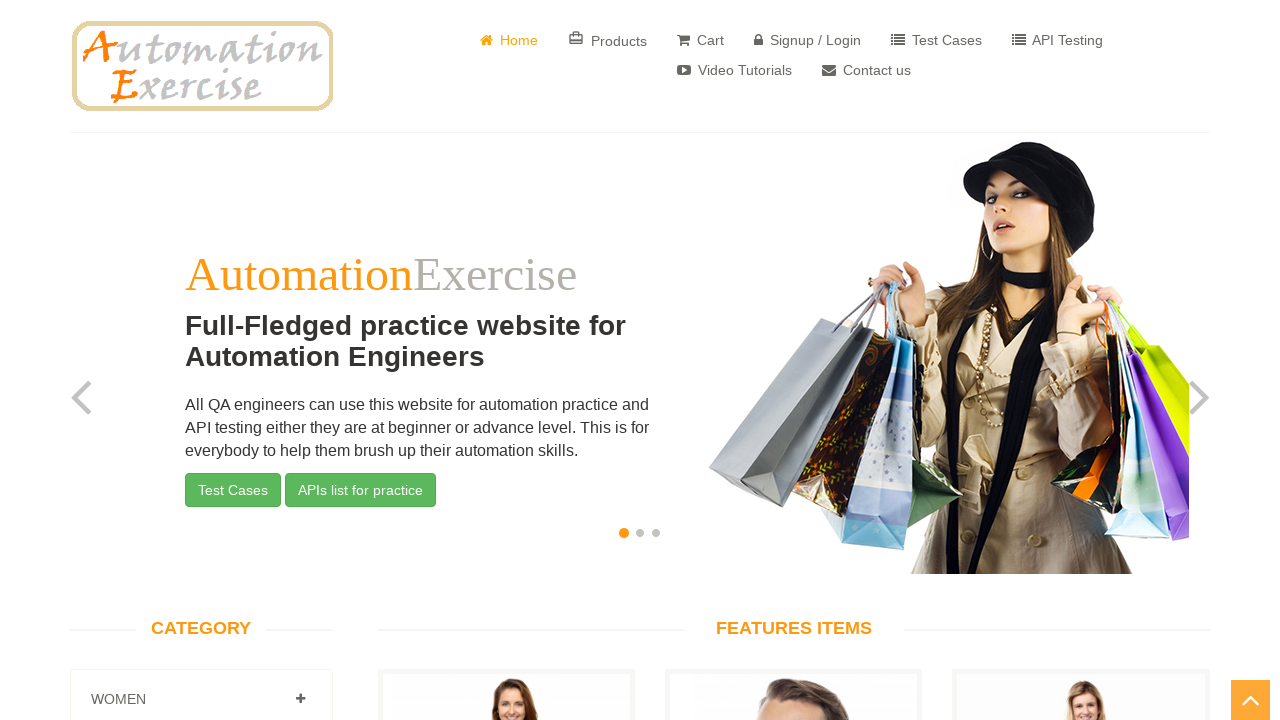

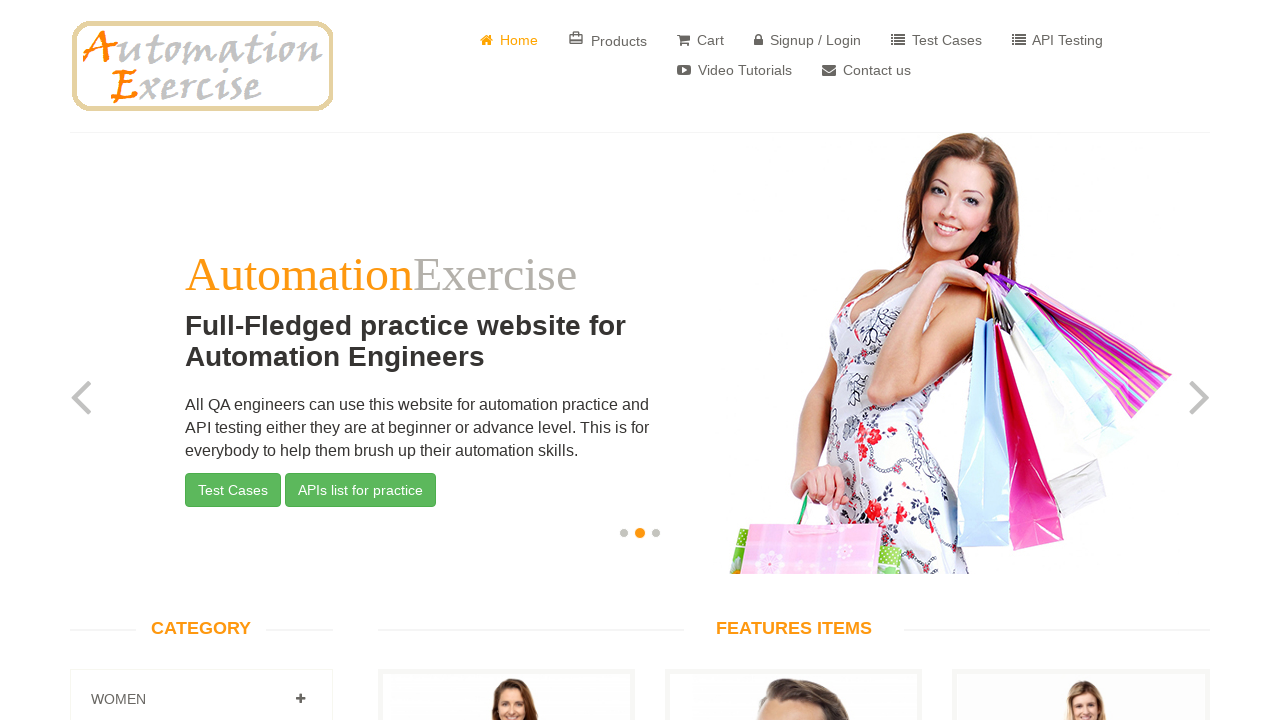